Tests that after winning the first game, the results show "1st game" text

Starting URL: https://one-hand-bandit.vercel.app/

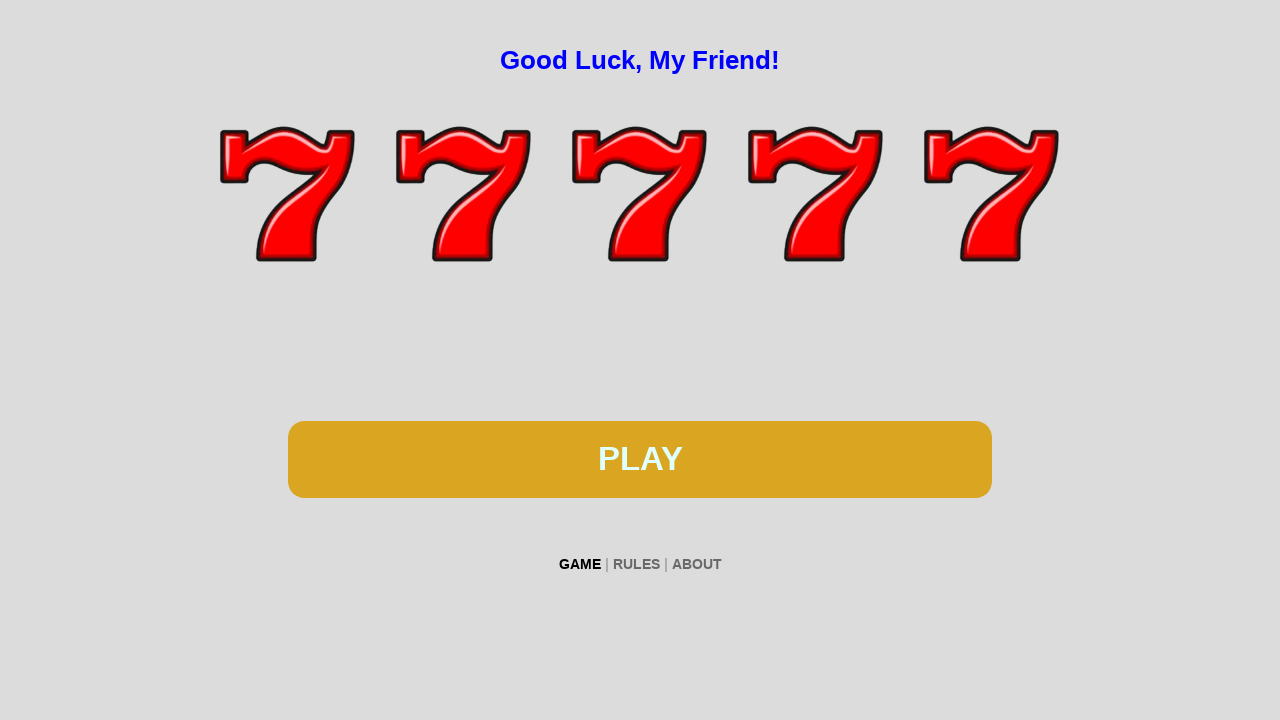

Navigated to one-hand-bandit application
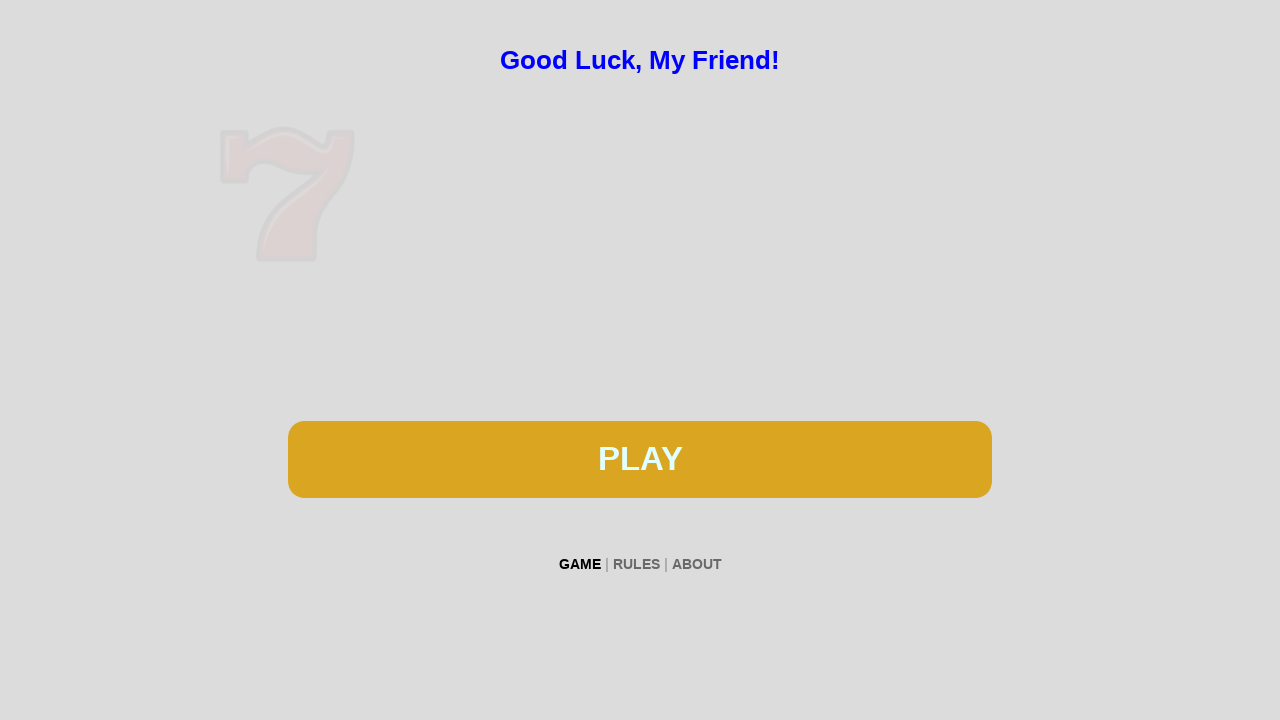

Clicked spin button to start first game at (640, 459) on #btn
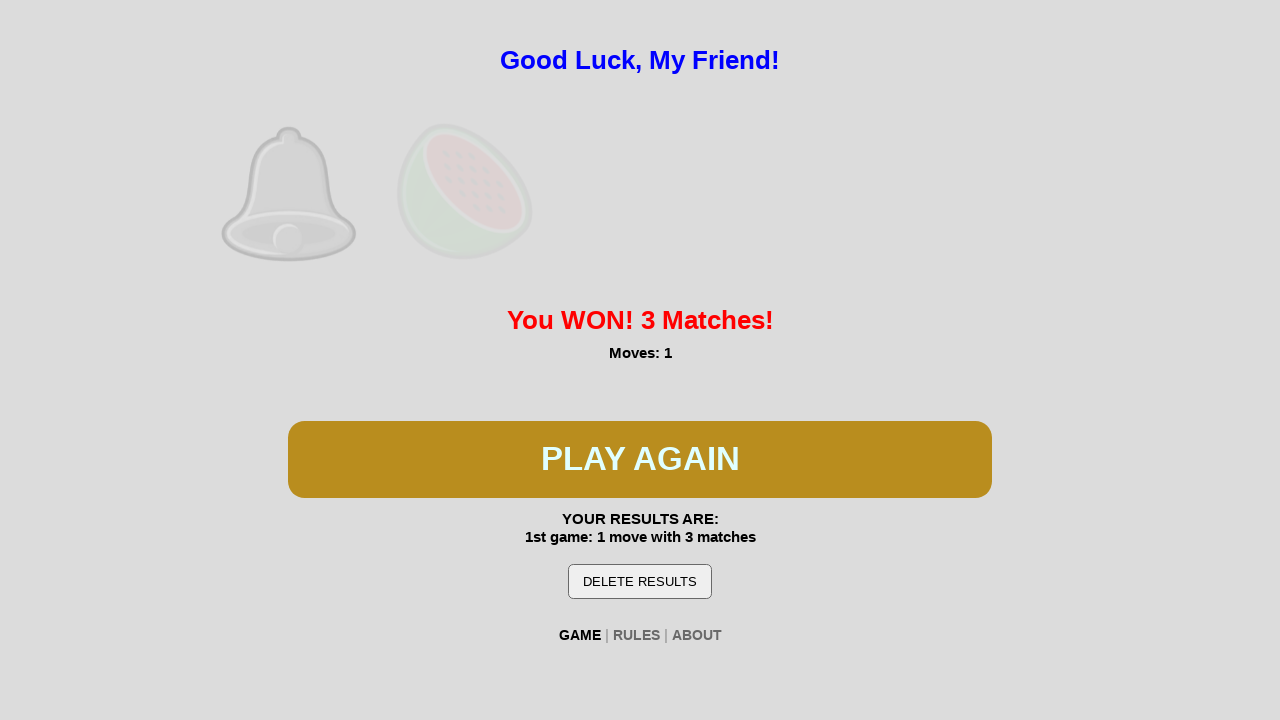

Detected 'You WON!' message - game won
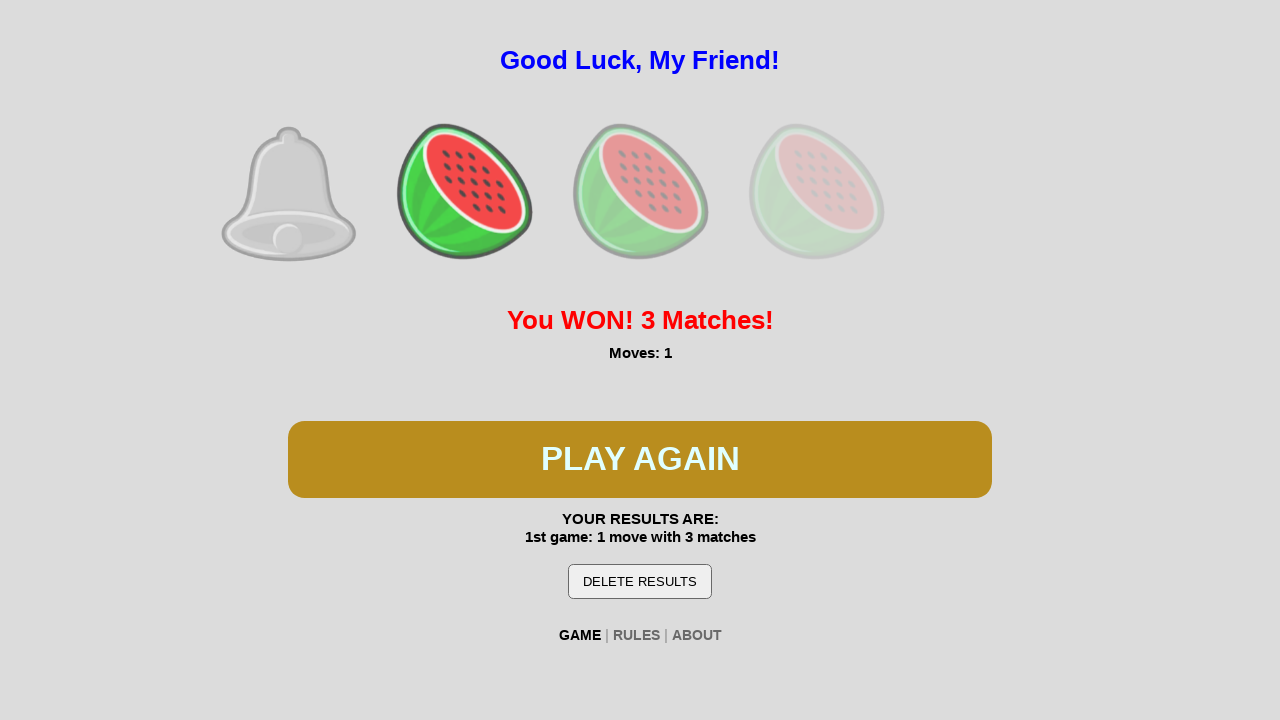

Verified '1st game' text is displayed in results
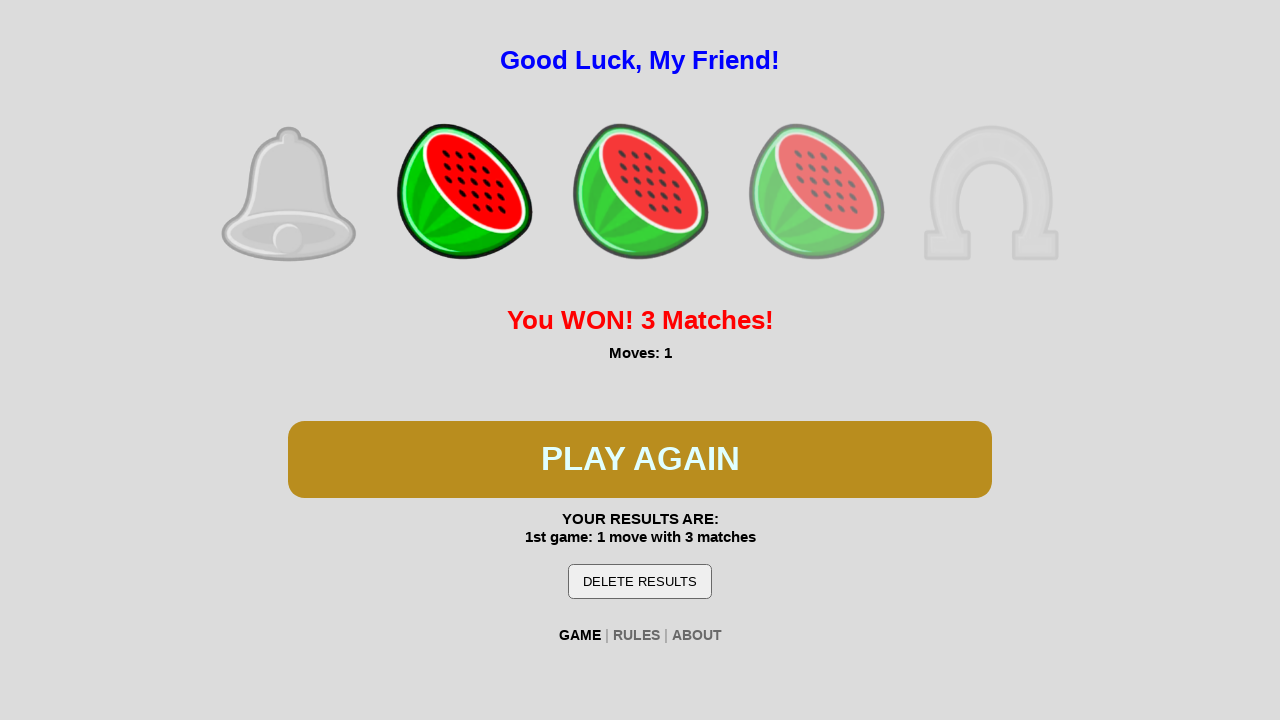

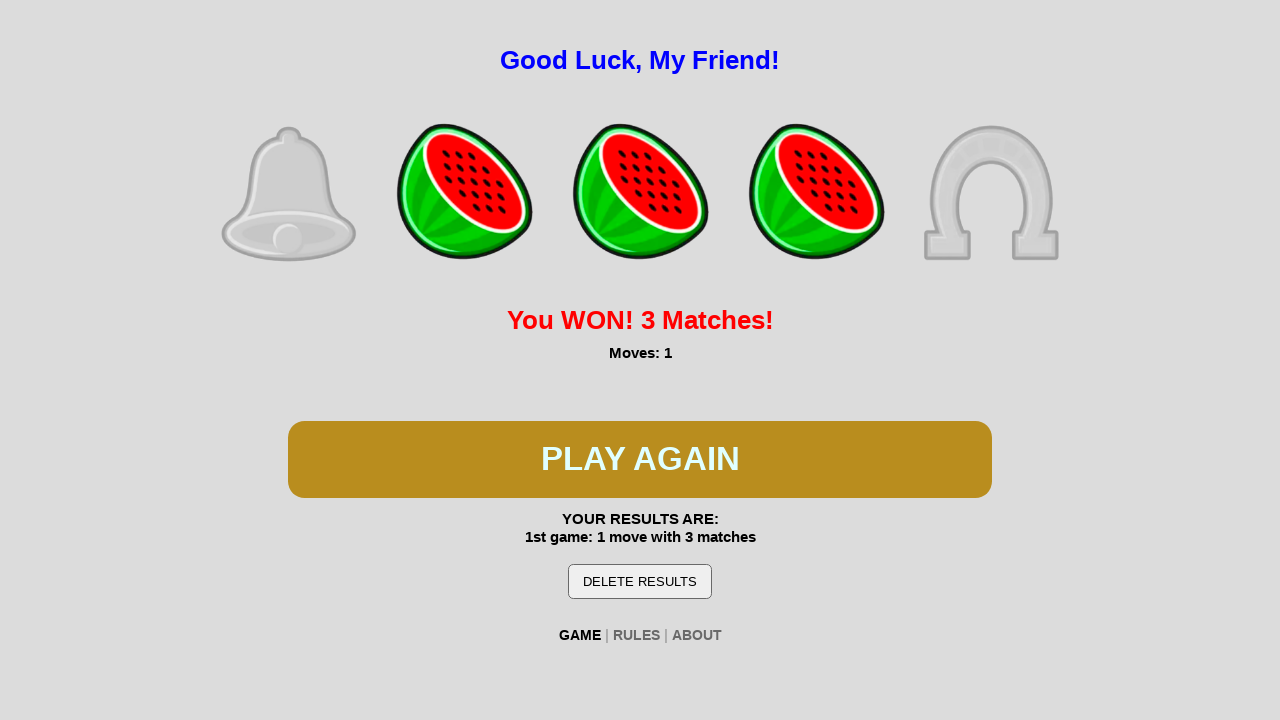